Navigates to SelectorHub's XPath practice page, finds an element by link text "John.Smith", locates an element below it, and performs a forward navigation

Starting URL: https://selectorshub.com/xpath-practice-page/

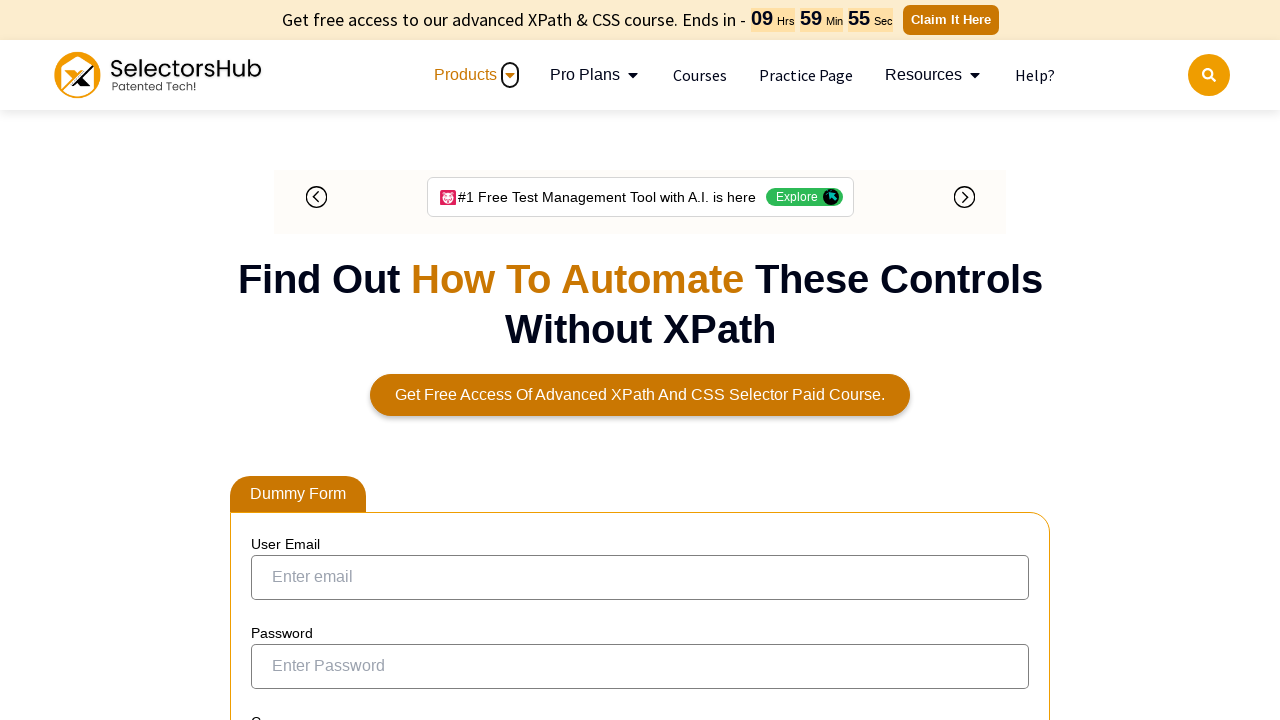

Waited for John.Smith link to be visible on the XPath practice page
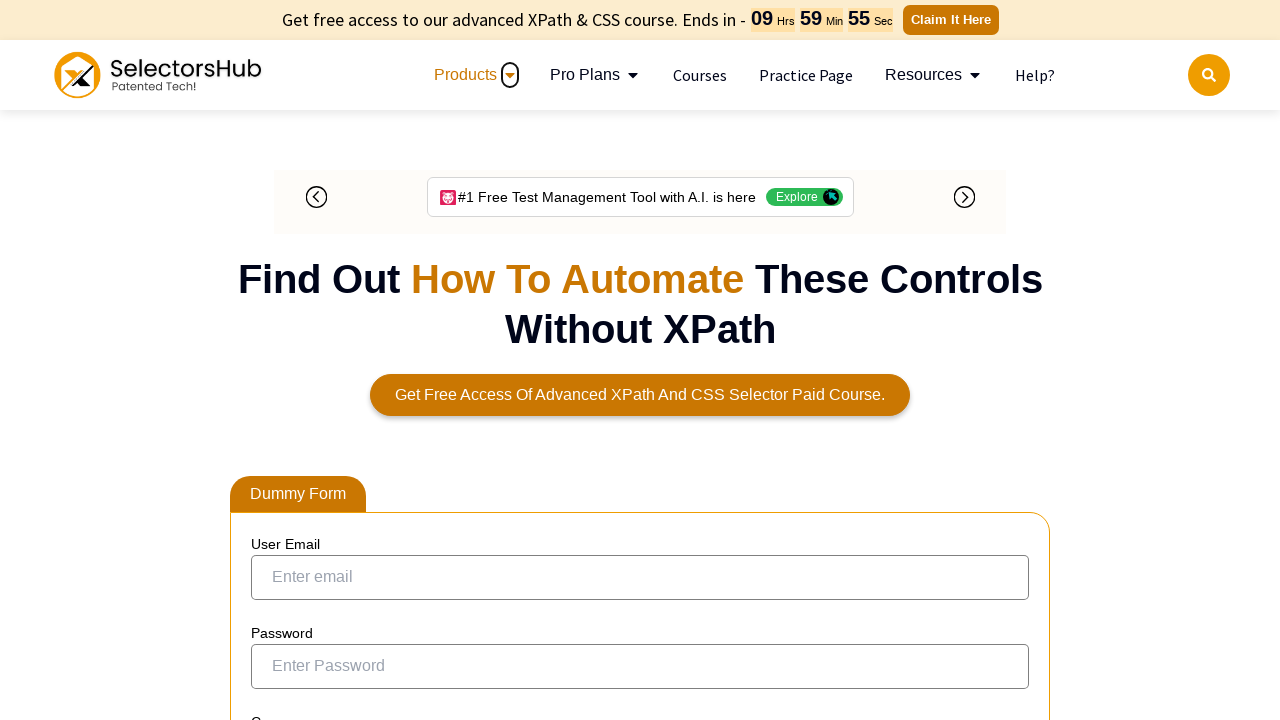

Located the John.Smith link element using text selector
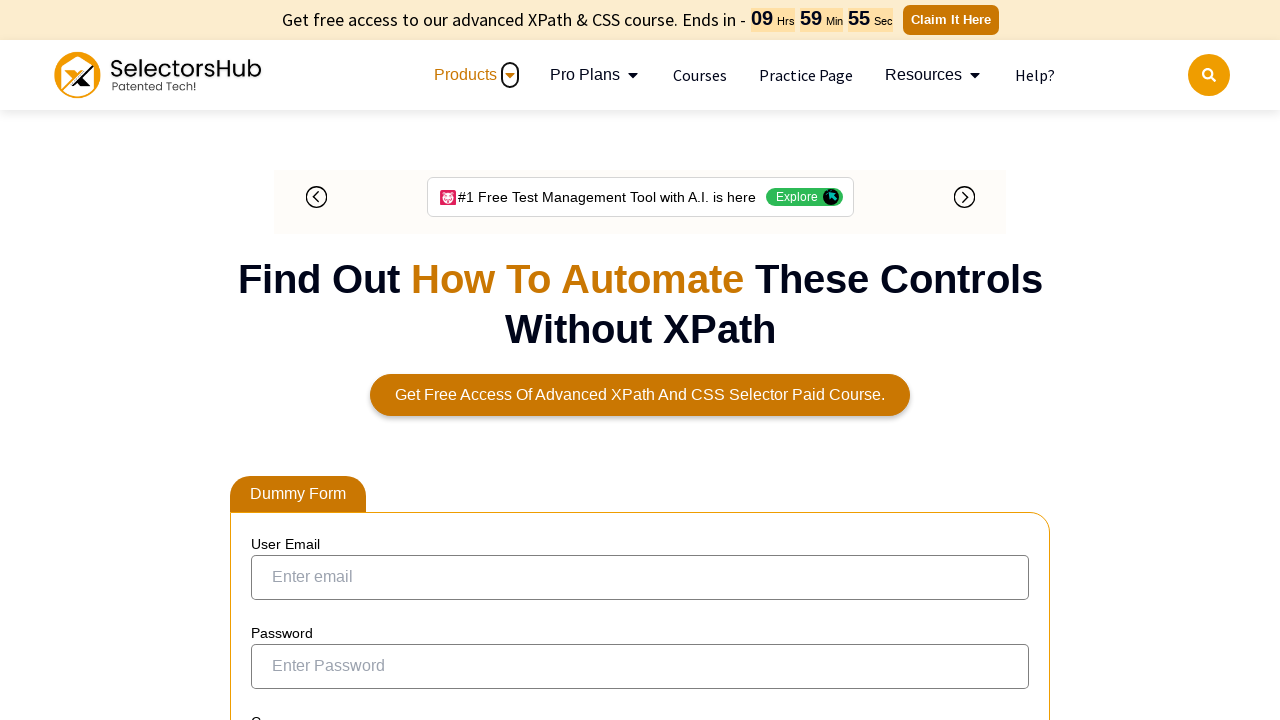

Performed forward navigation
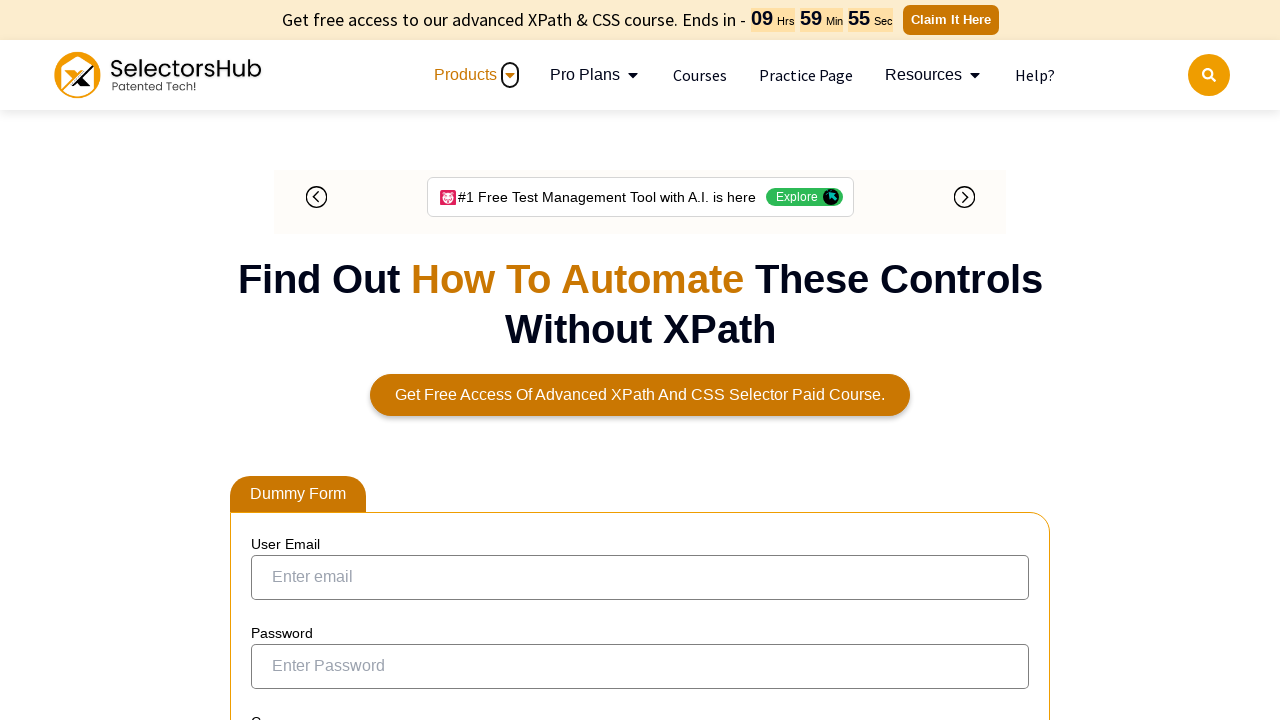

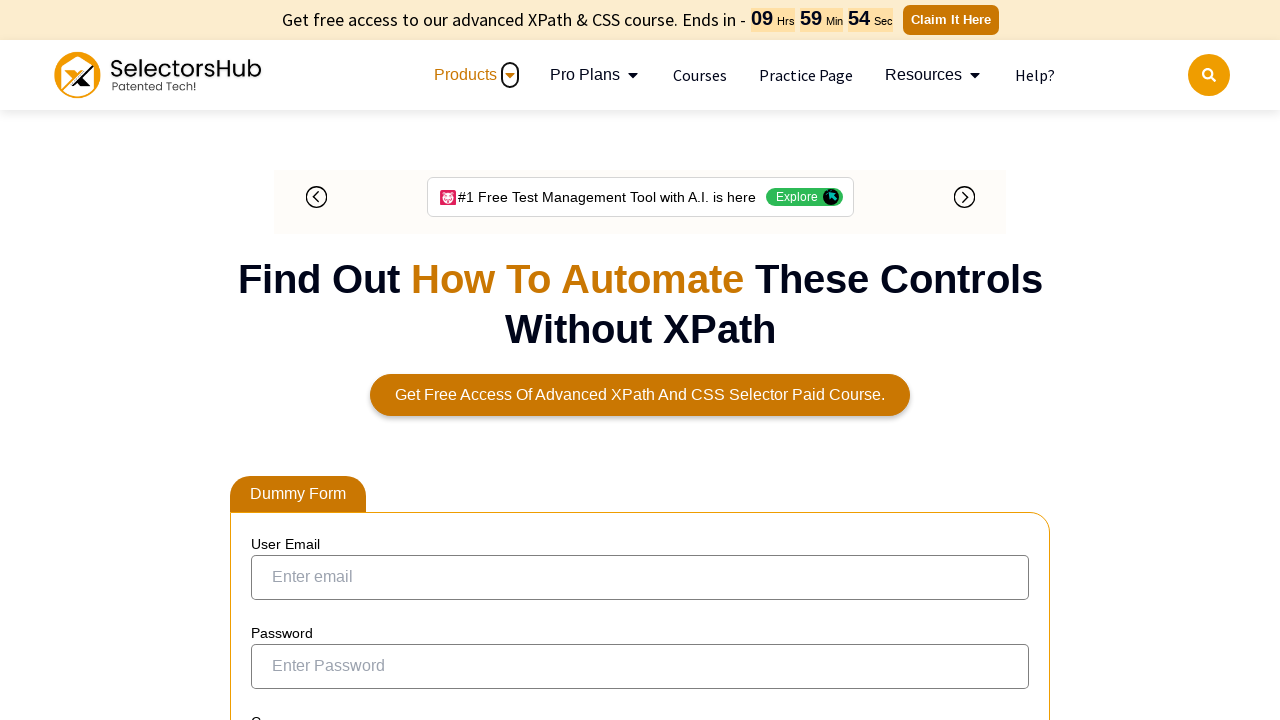